Tests autocomplete functionality by typing partial text and selecting a specific country from the dropdown suggestions

Starting URL: http://qaclickacademy.com/practice.php

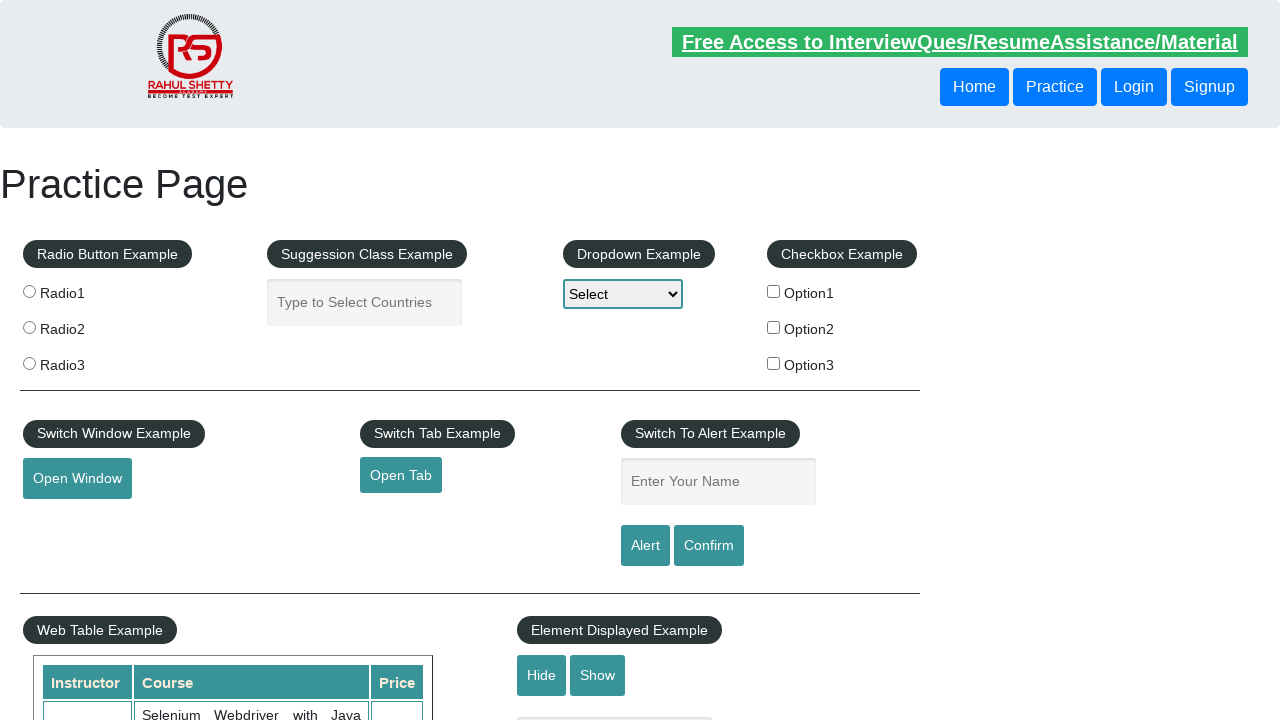

Typed 'in' in autocomplete field to trigger suggestions on #autocomplete
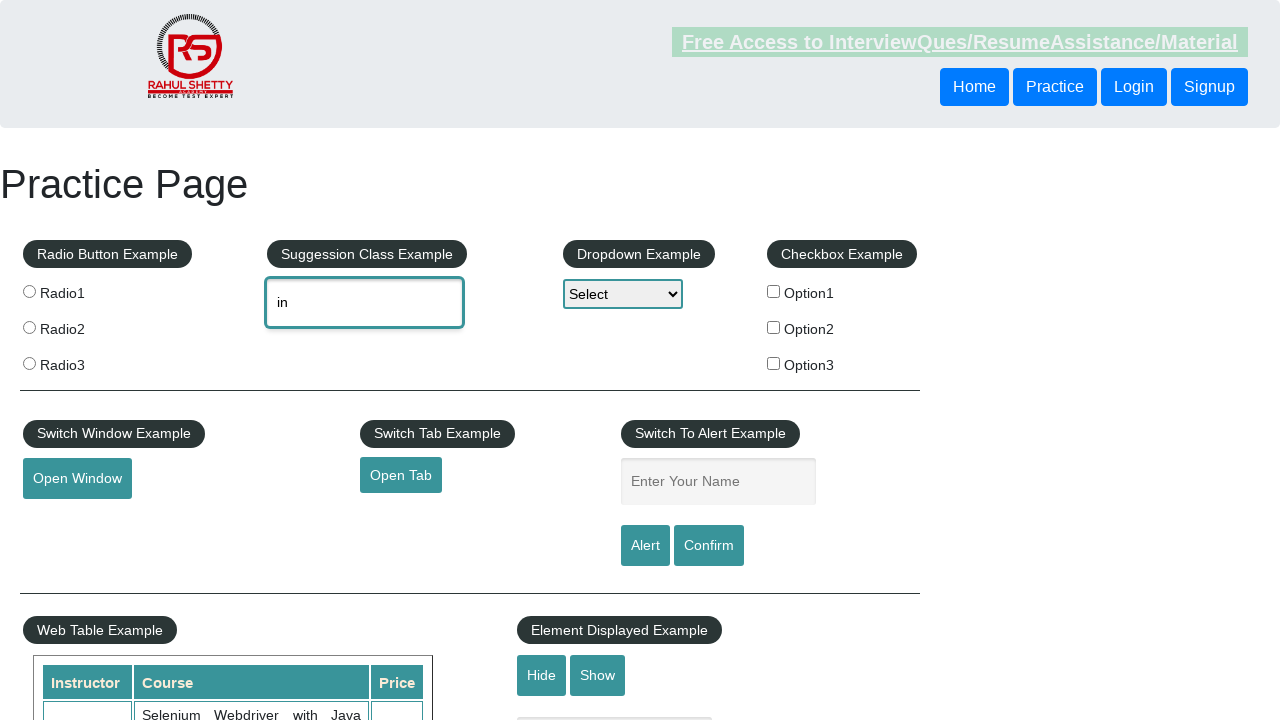

Autocomplete suggestions dropdown appeared
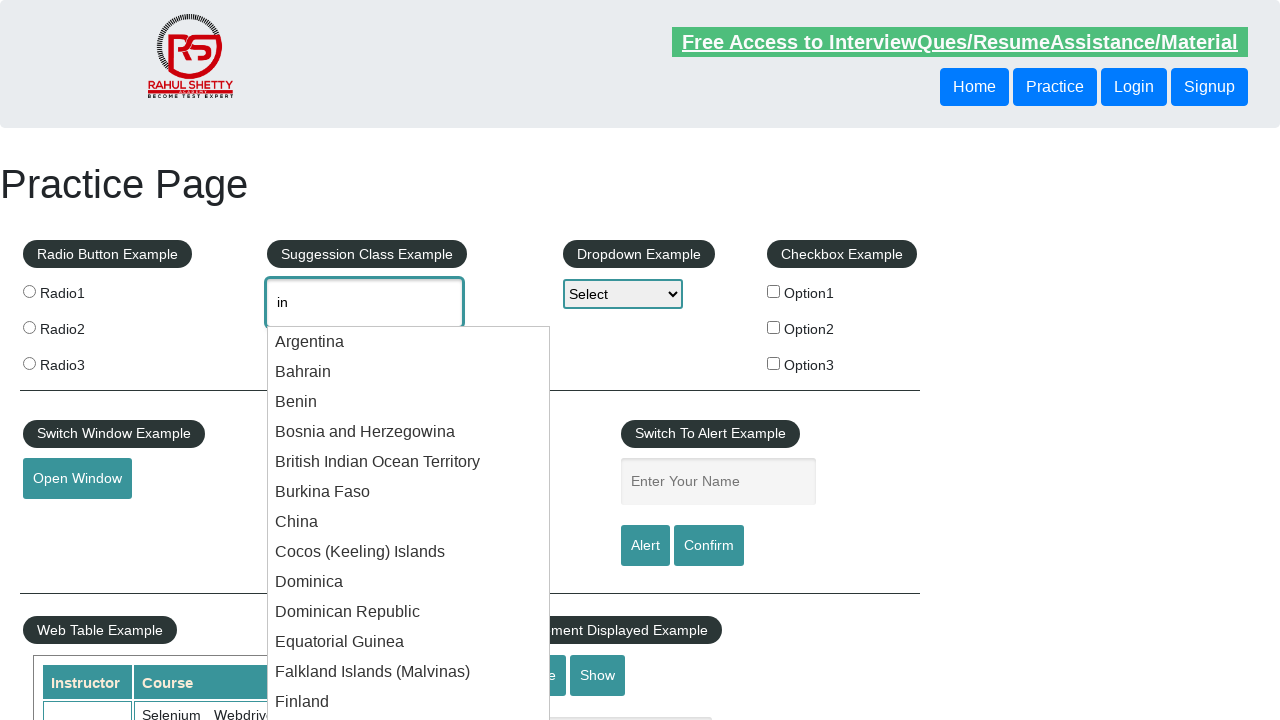

Located all autocomplete suggestion items
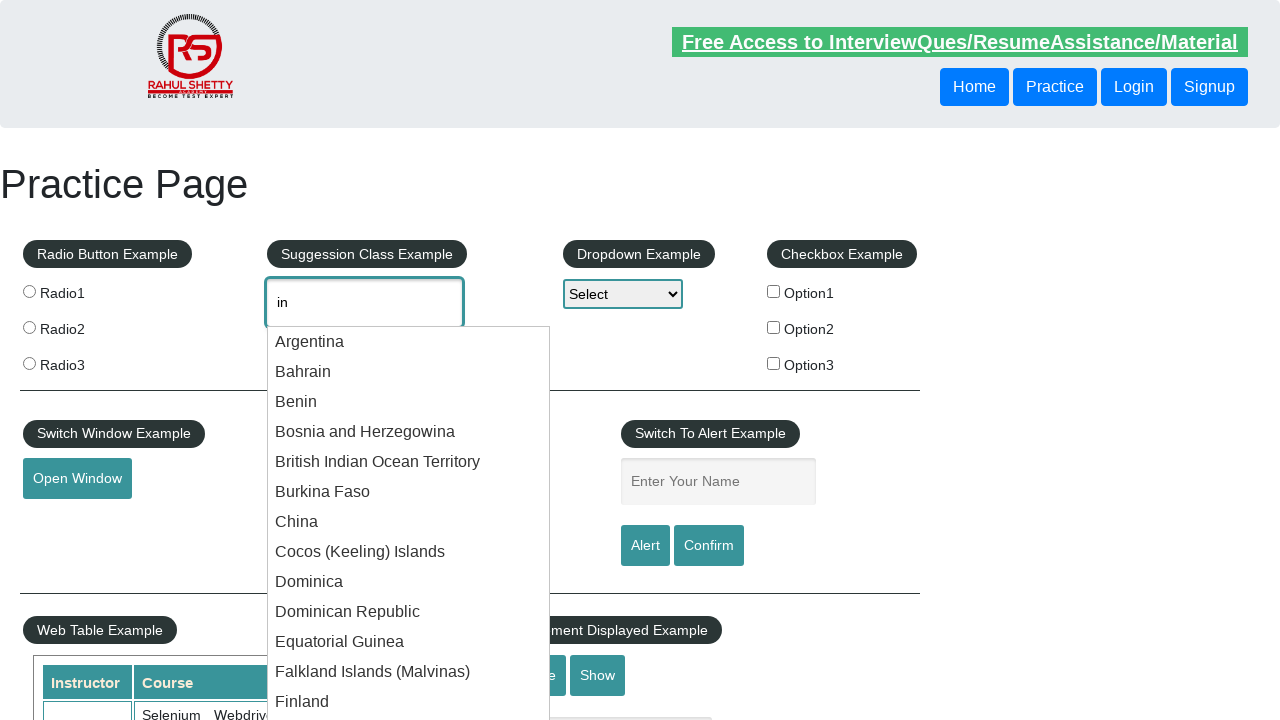

Counted 36 autocomplete suggestions
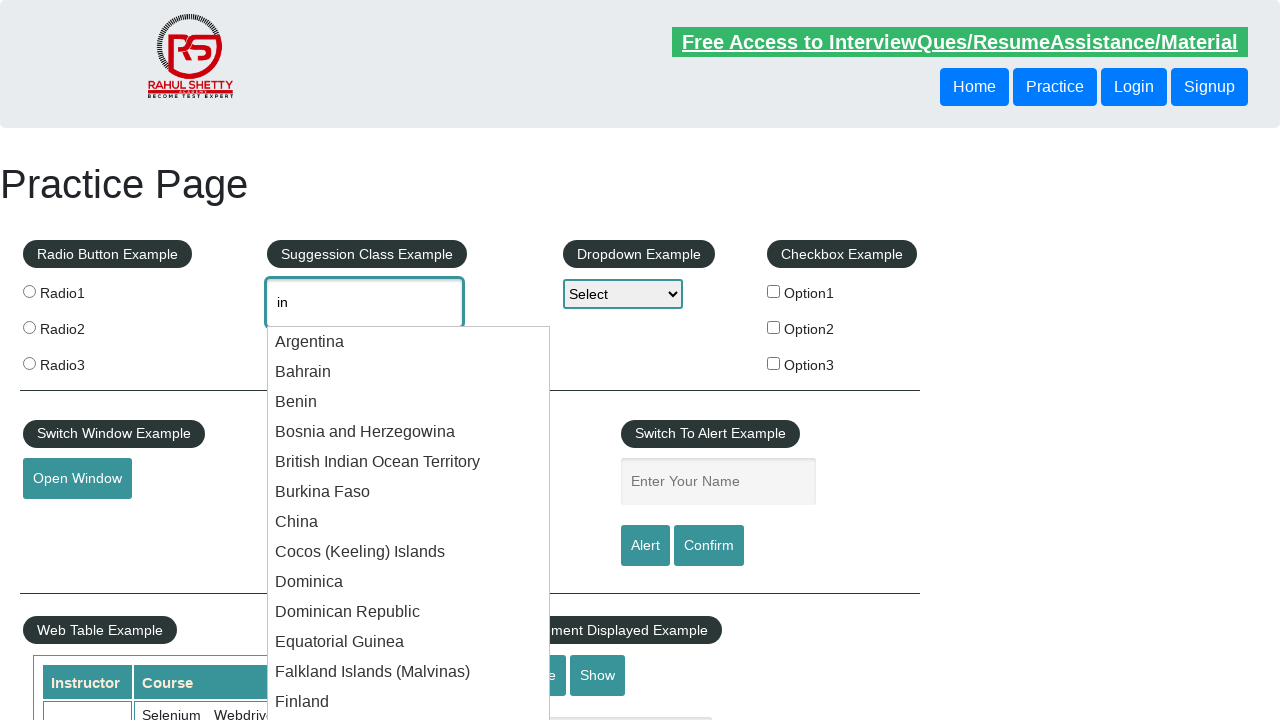

Selected 'India' from autocomplete suggestions at (409, 361) on li.ui-menu-item >> nth=15
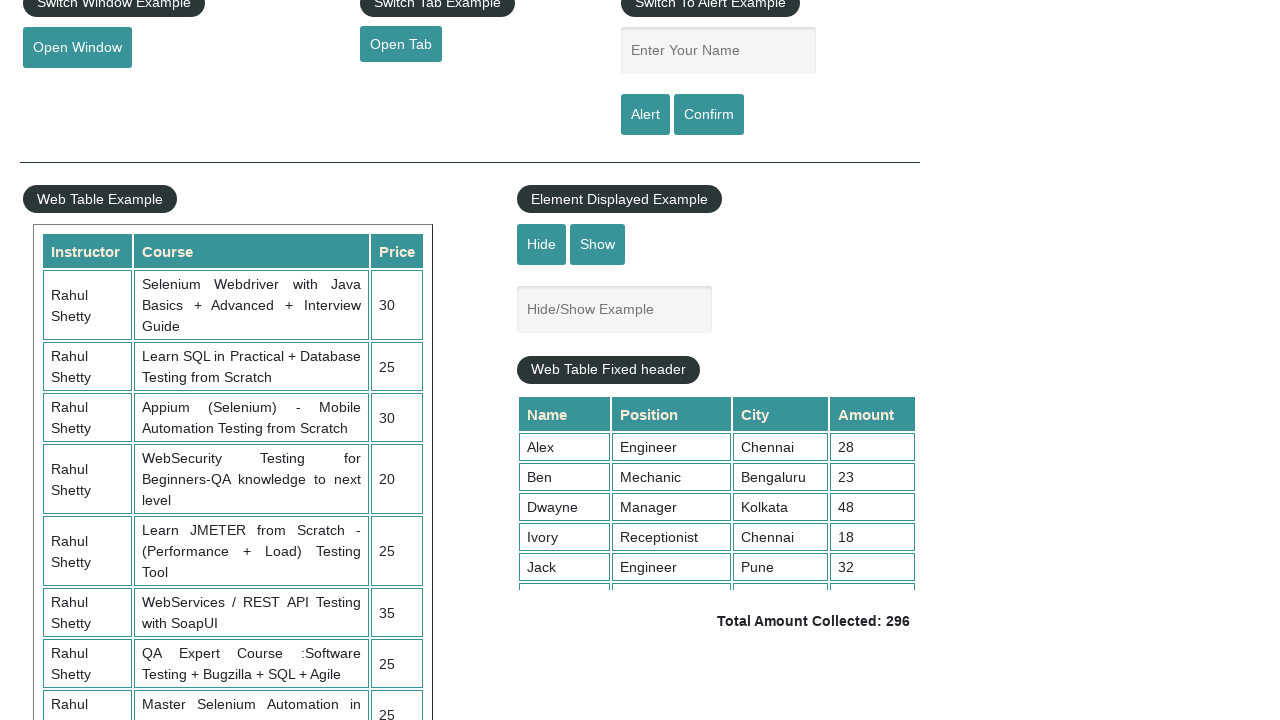

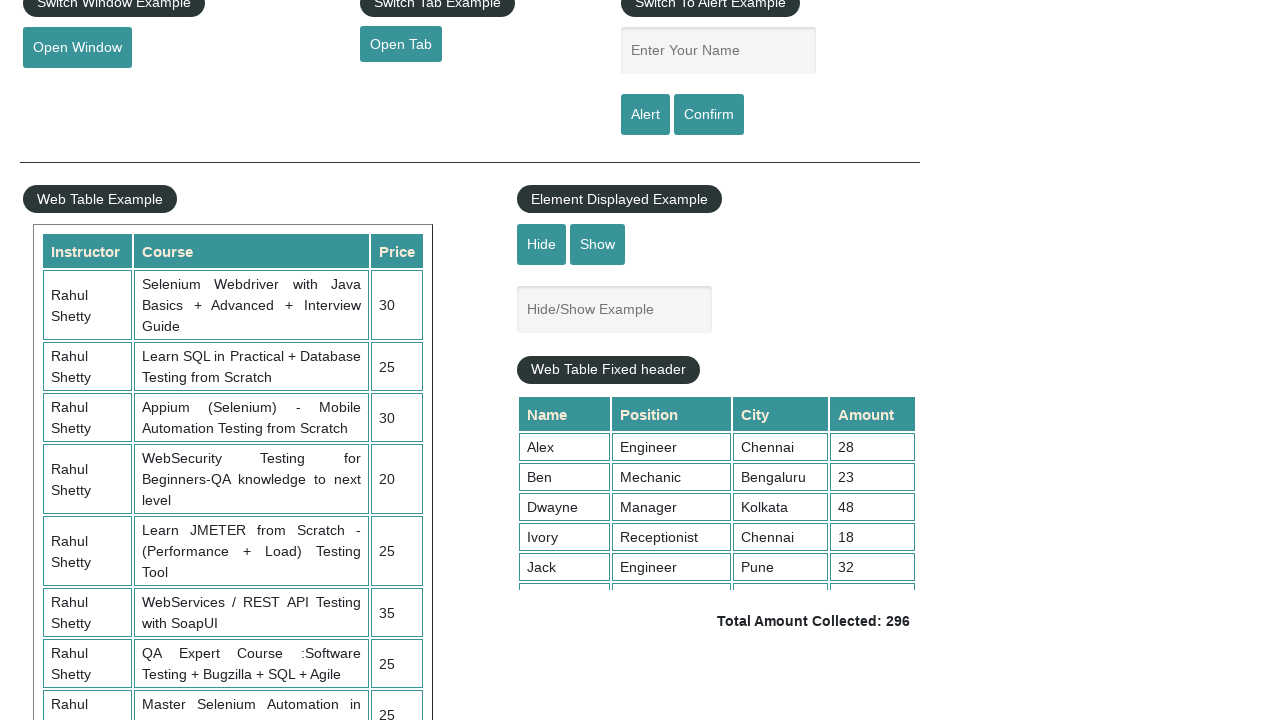